Tests window handling by opening popup windows, switching between them, and extracting text from a specific popup window

Starting URL: http://omayo.blogspot.com/

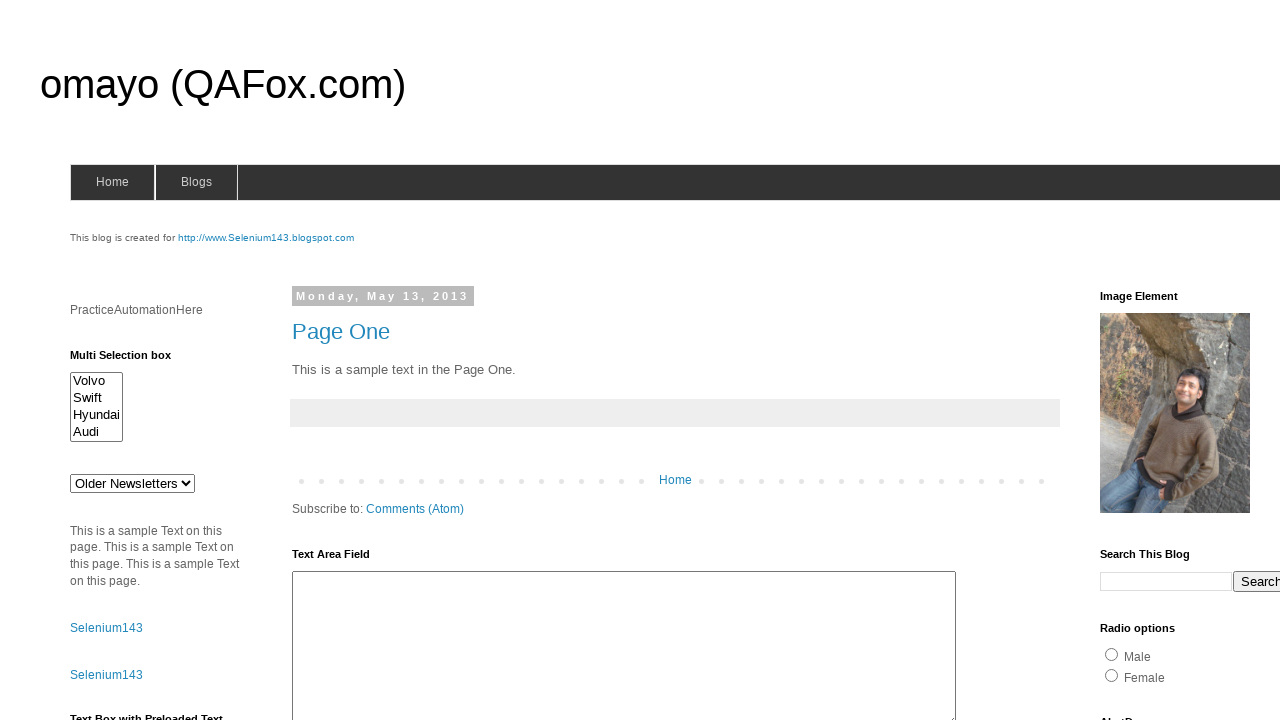

Clicked 'Open a popup window' link and captured first popup at (132, 360) on text='Open a popup window'
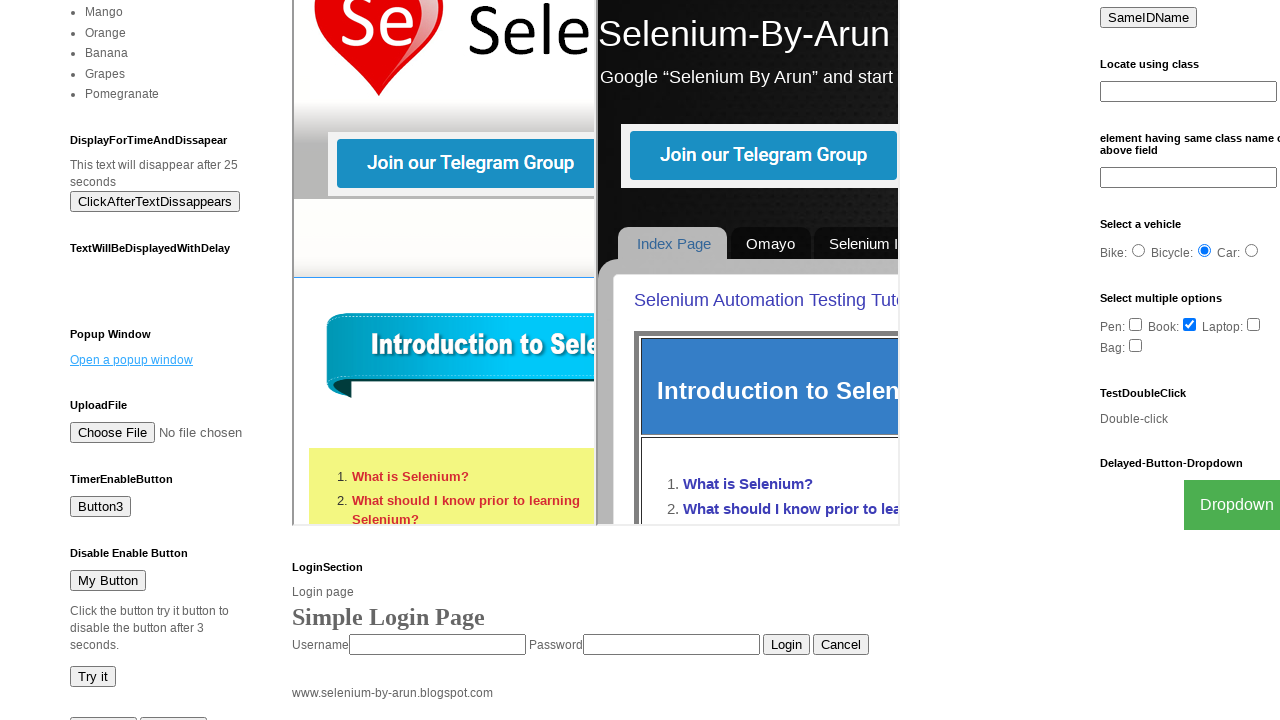

Clicked 'Blogger' link and captured second popup at (753, 673) on text='Blogger'
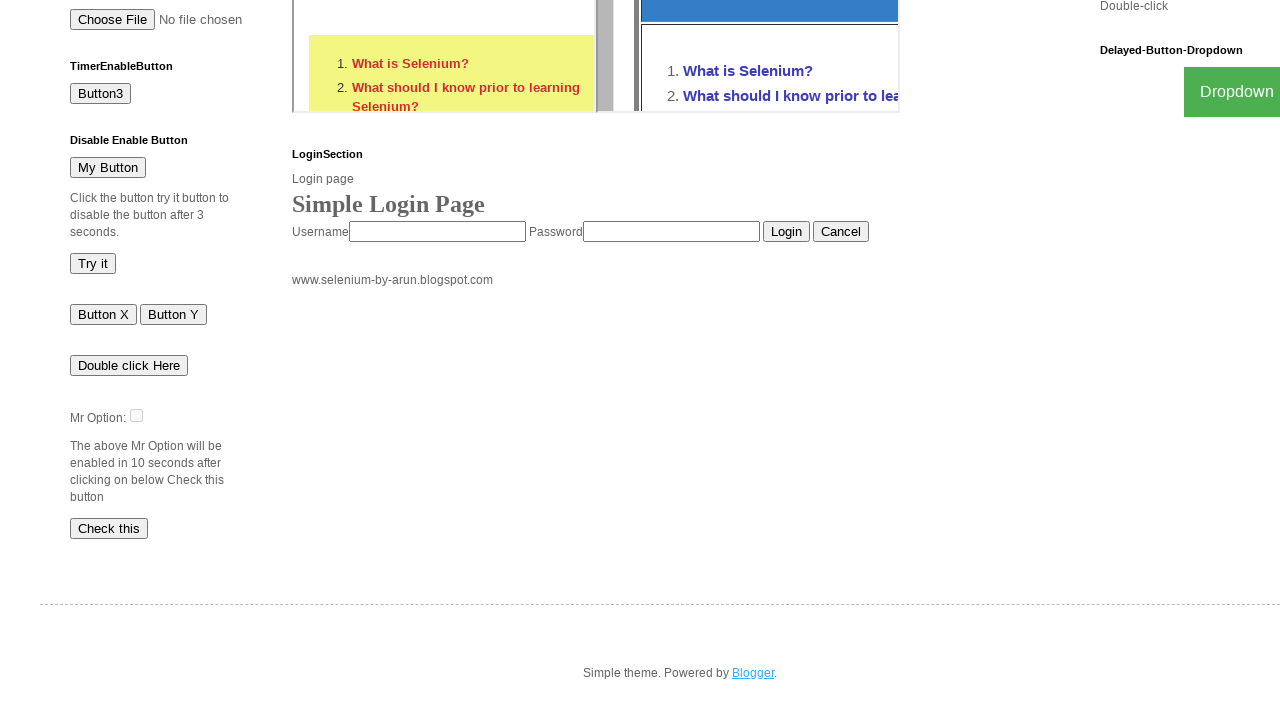

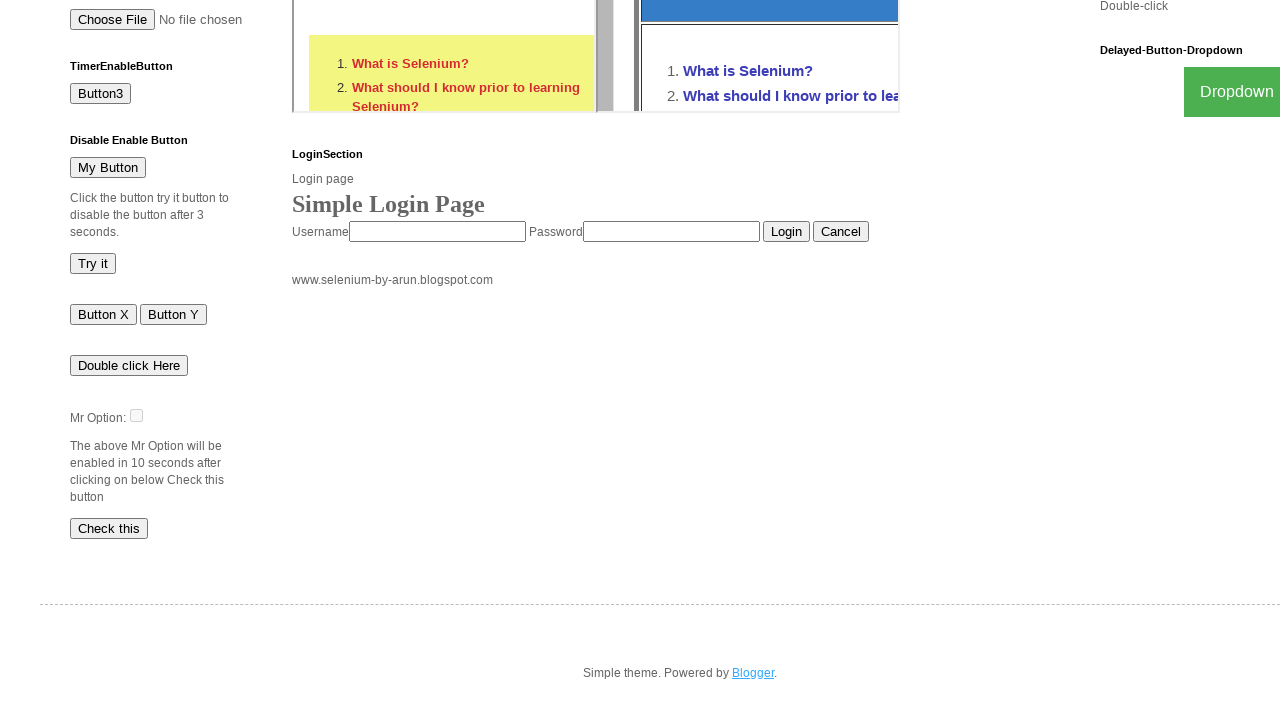